Tests that the todo counter displays the correct number of items as todos are added.

Starting URL: https://demo.playwright.dev/todomvc

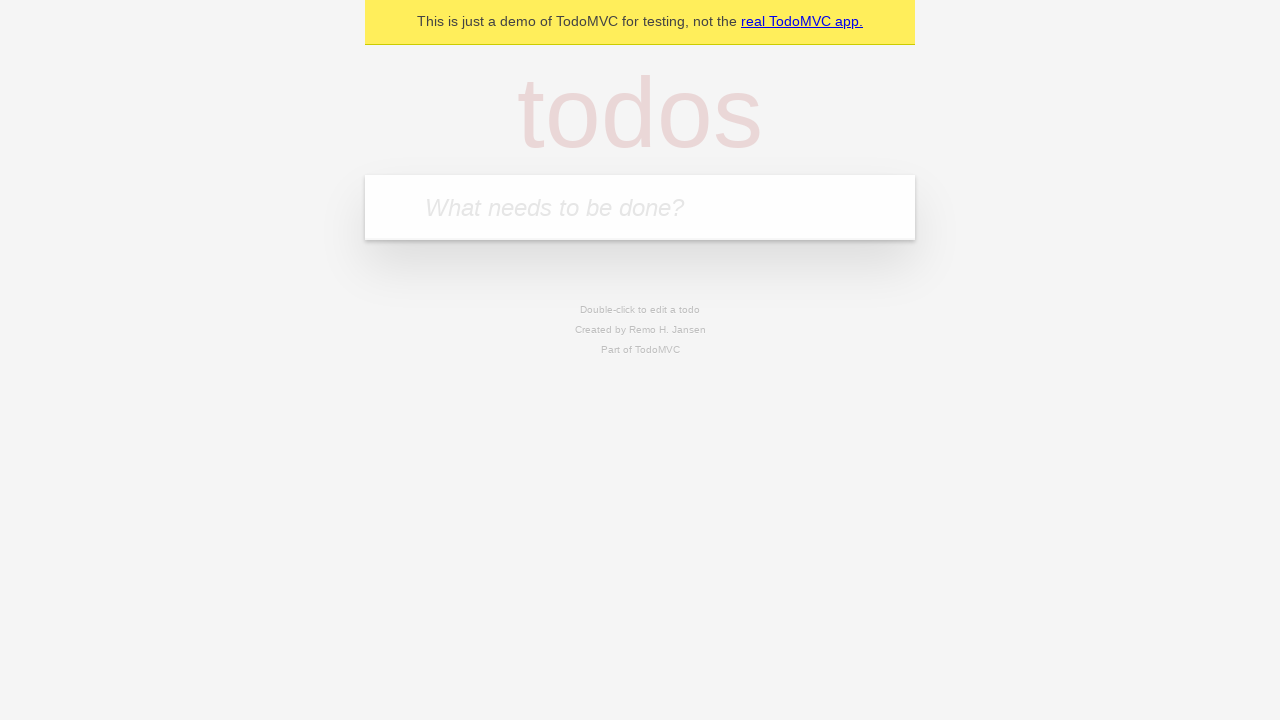

Filled todo input with 'buy some cheese' on internal:attr=[placeholder="What needs to be done?"i]
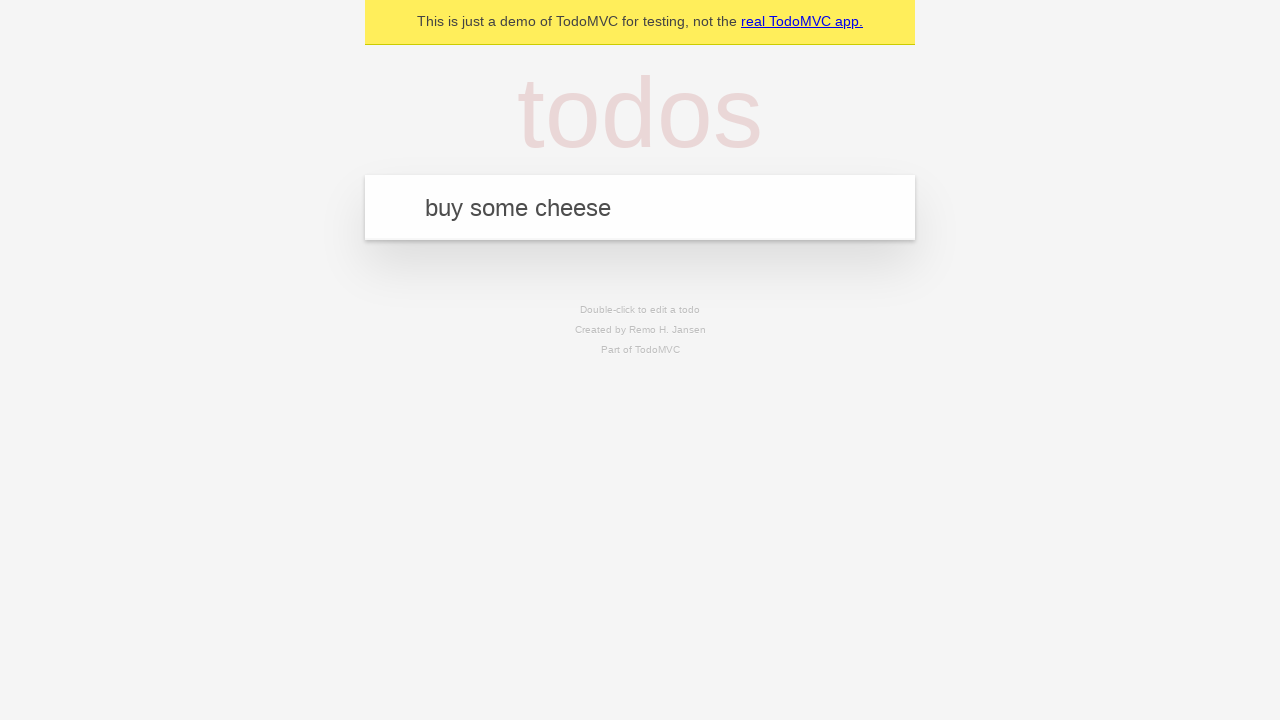

Pressed Enter to add first todo item on internal:attr=[placeholder="What needs to be done?"i]
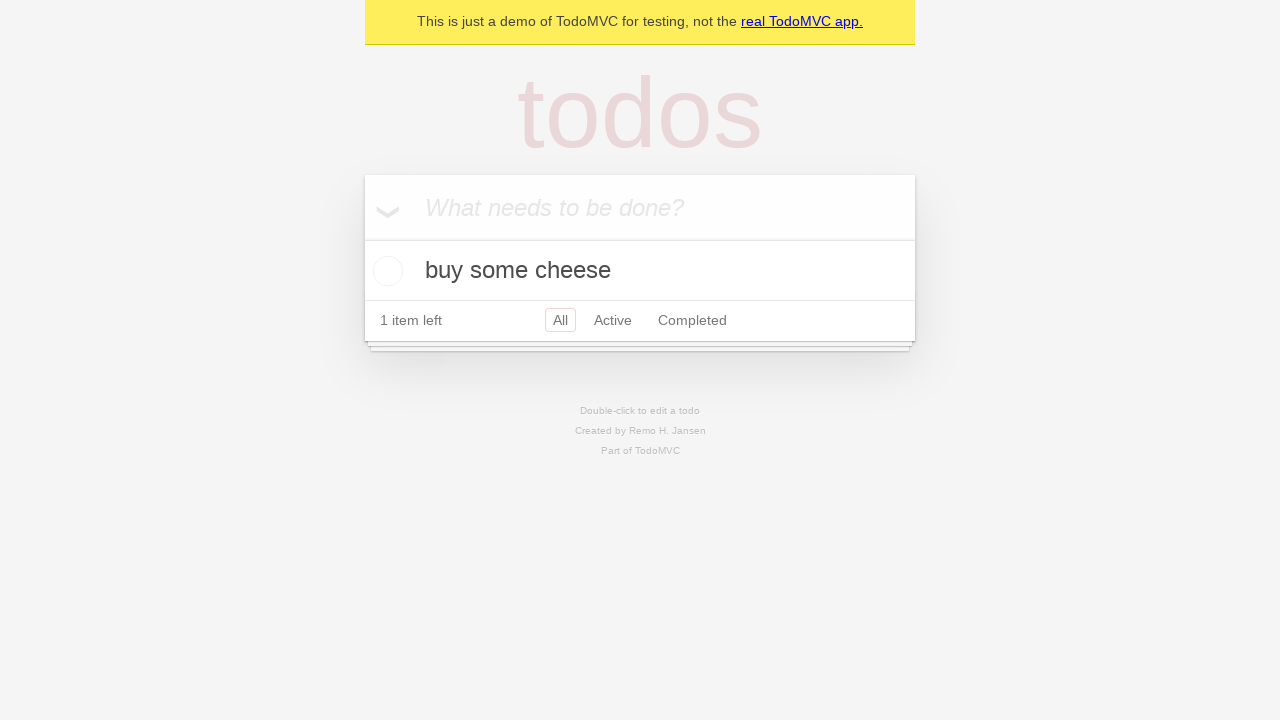

Todo counter element loaded after adding first item
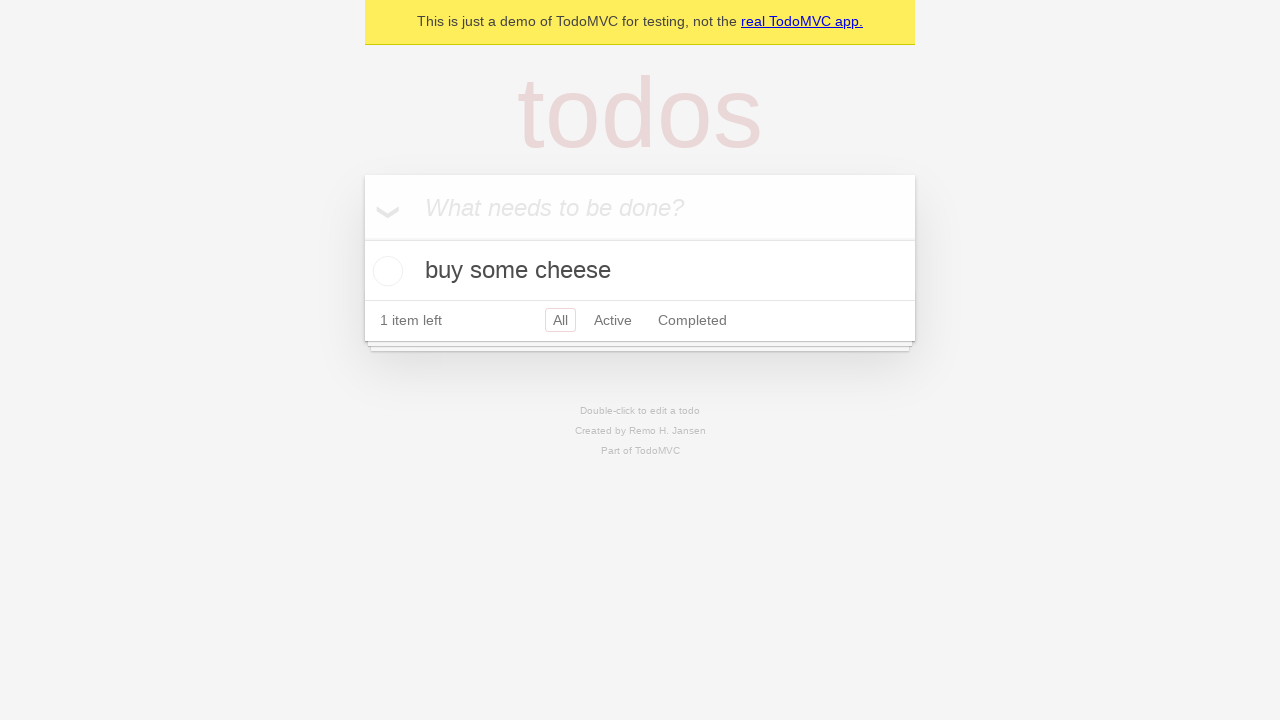

Filled todo input with 'feed the cat' on internal:attr=[placeholder="What needs to be done?"i]
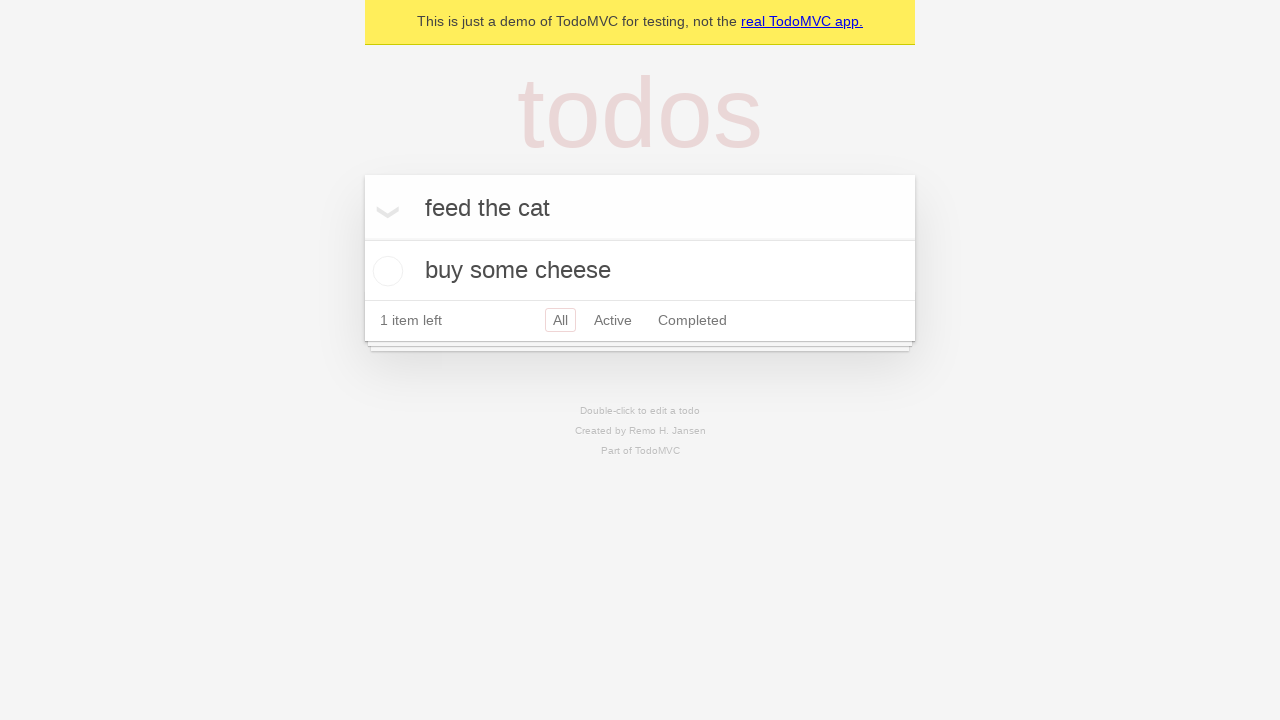

Pressed Enter to add second todo item on internal:attr=[placeholder="What needs to be done?"i]
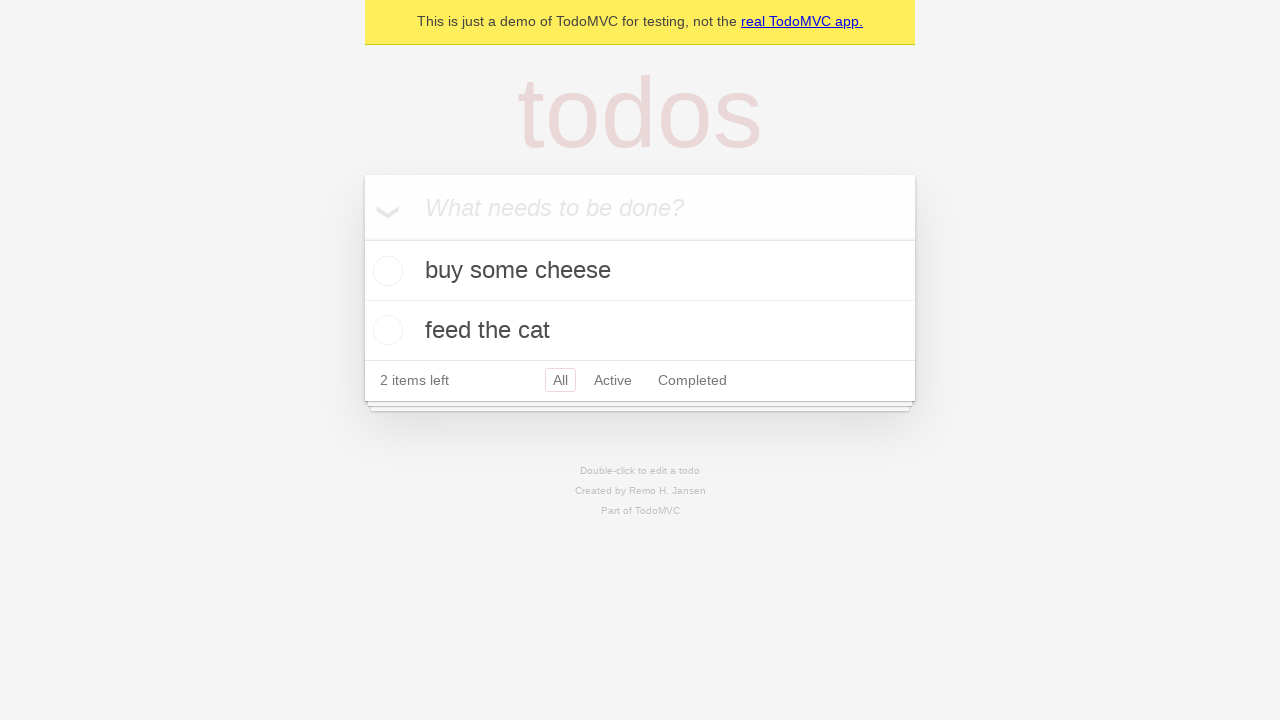

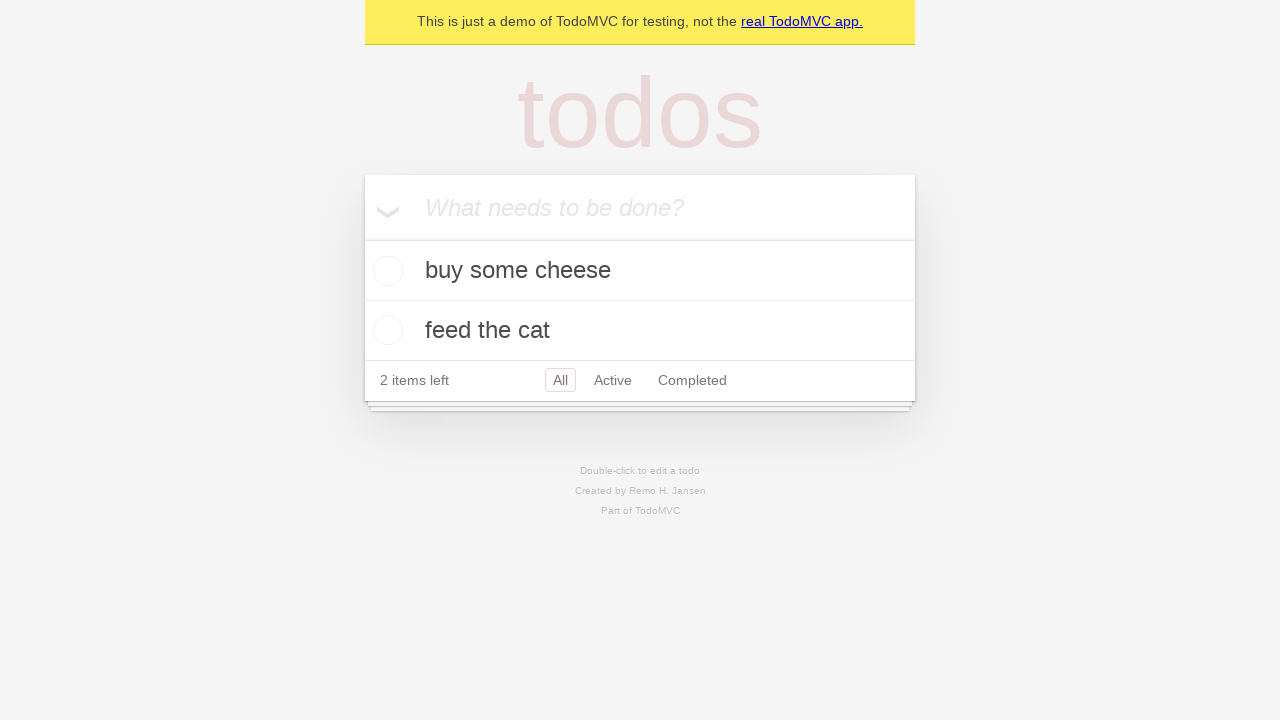